Tests radio button functionality by clicking the hockey radio button and verifying its selection state

Starting URL: https://practice.cydeo.com/radio_buttons

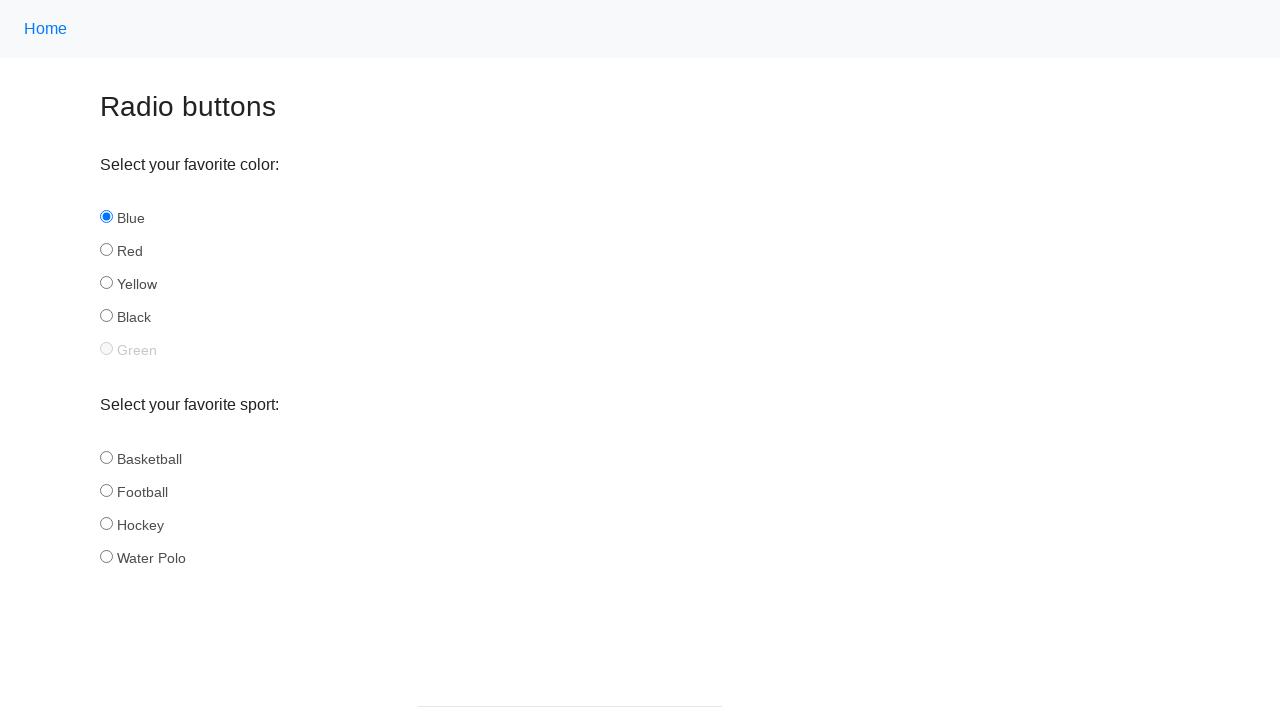

Clicked the hockey radio button at (106, 523) on input#hockey
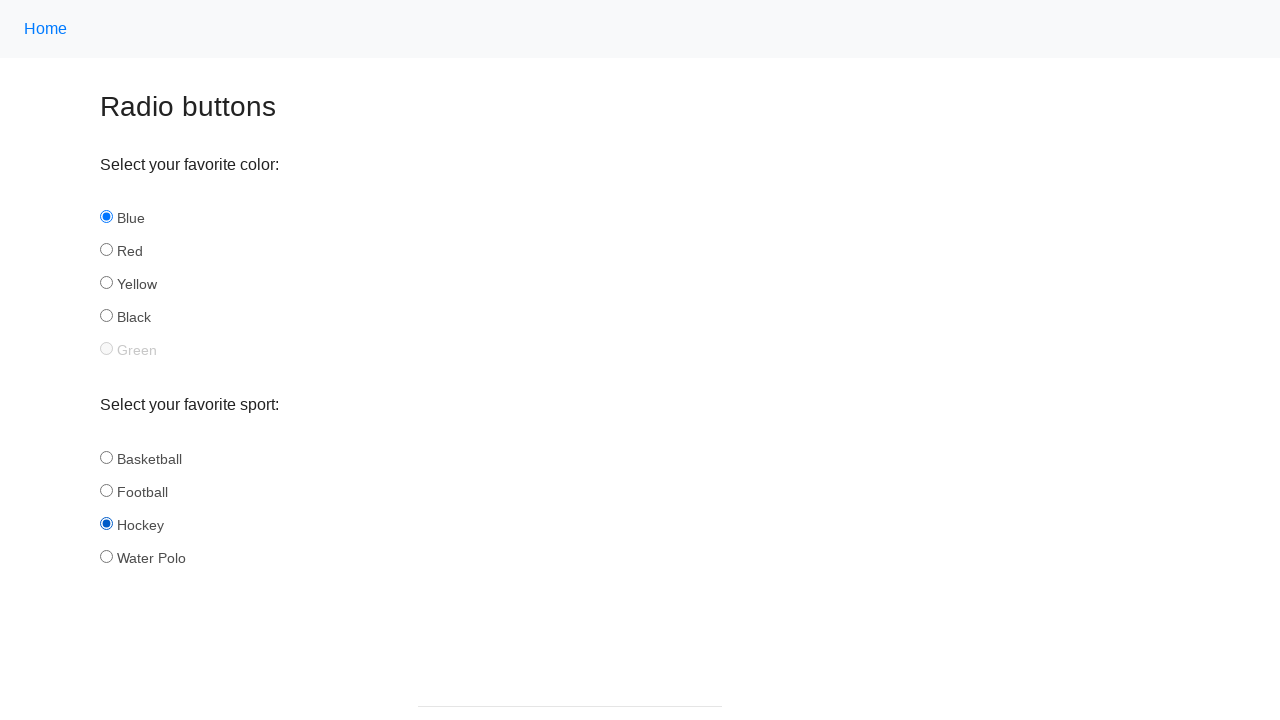

Located the hockey radio button element
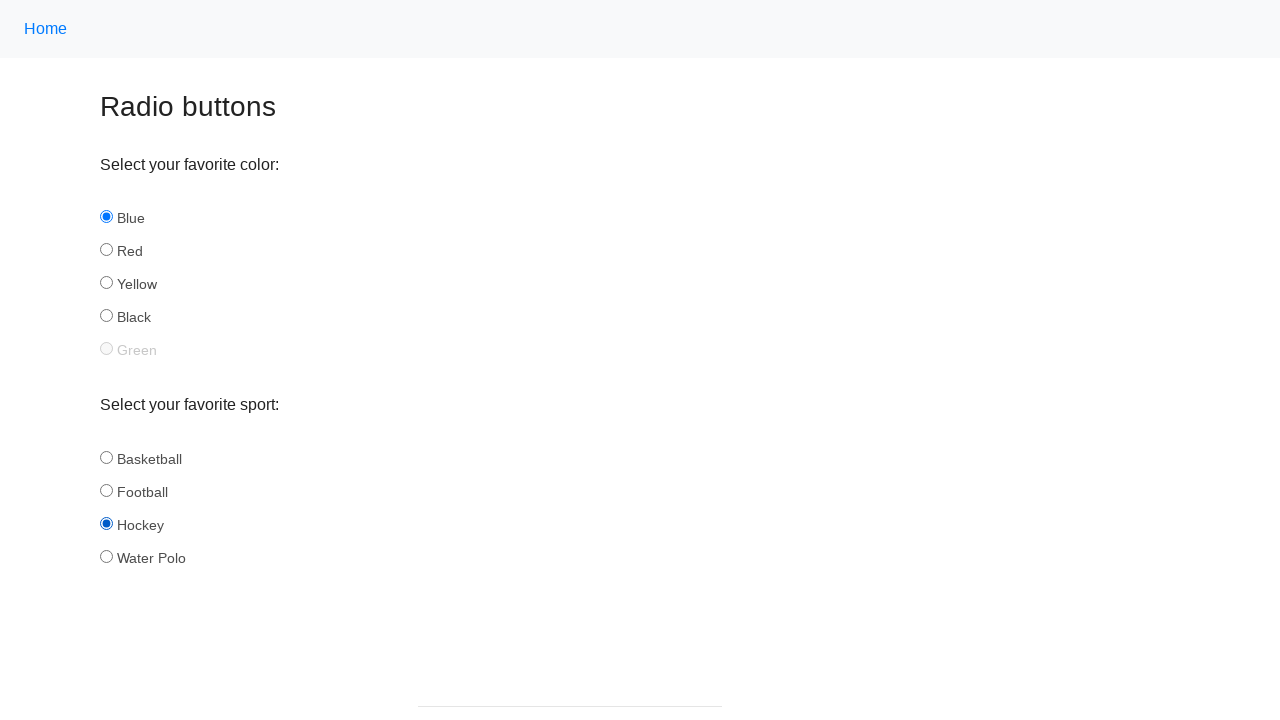

Verified that hockey radio button is selected
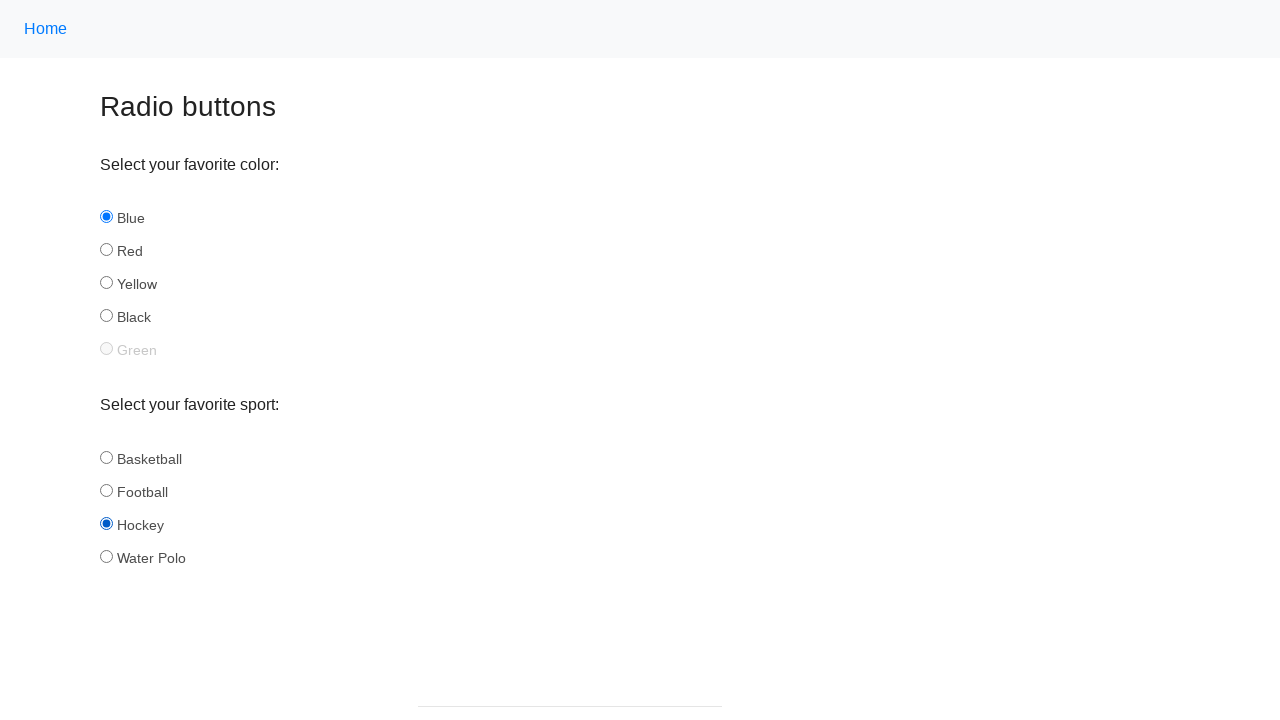

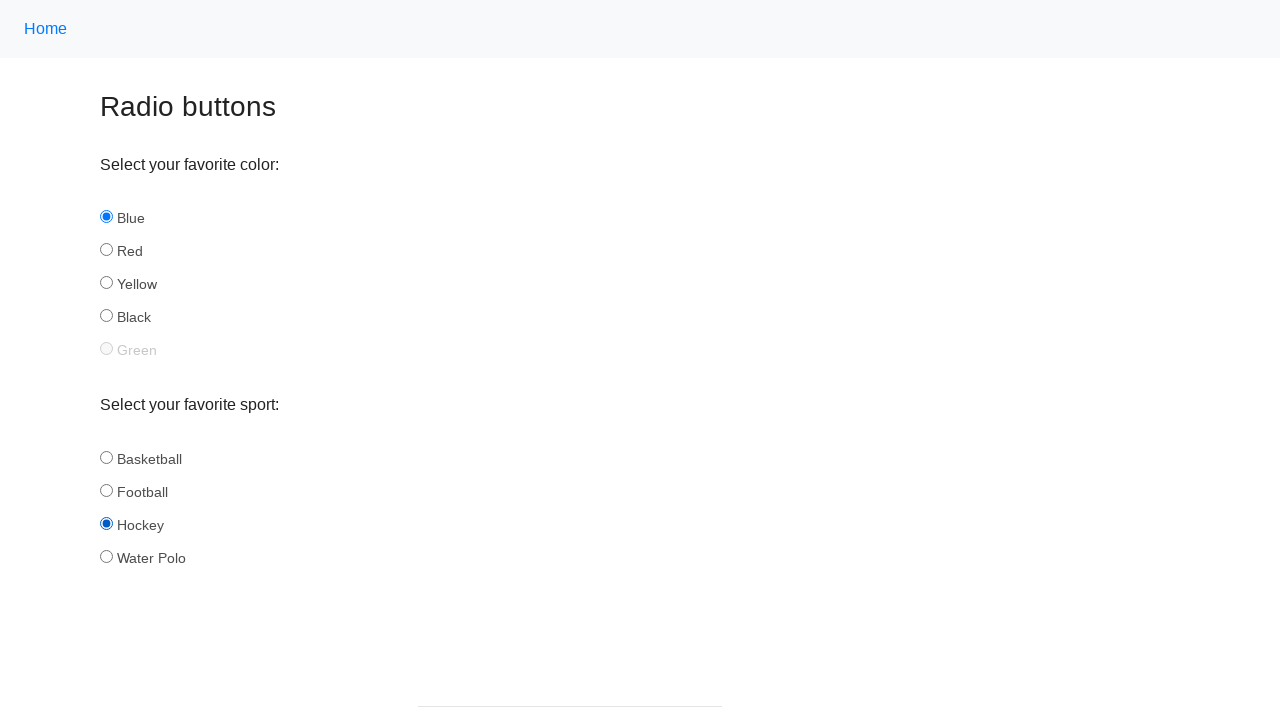